Navigates to WiseQuarter homepage and verifies the page loads by checking the title

Starting URL: https://www.wisequarter.com

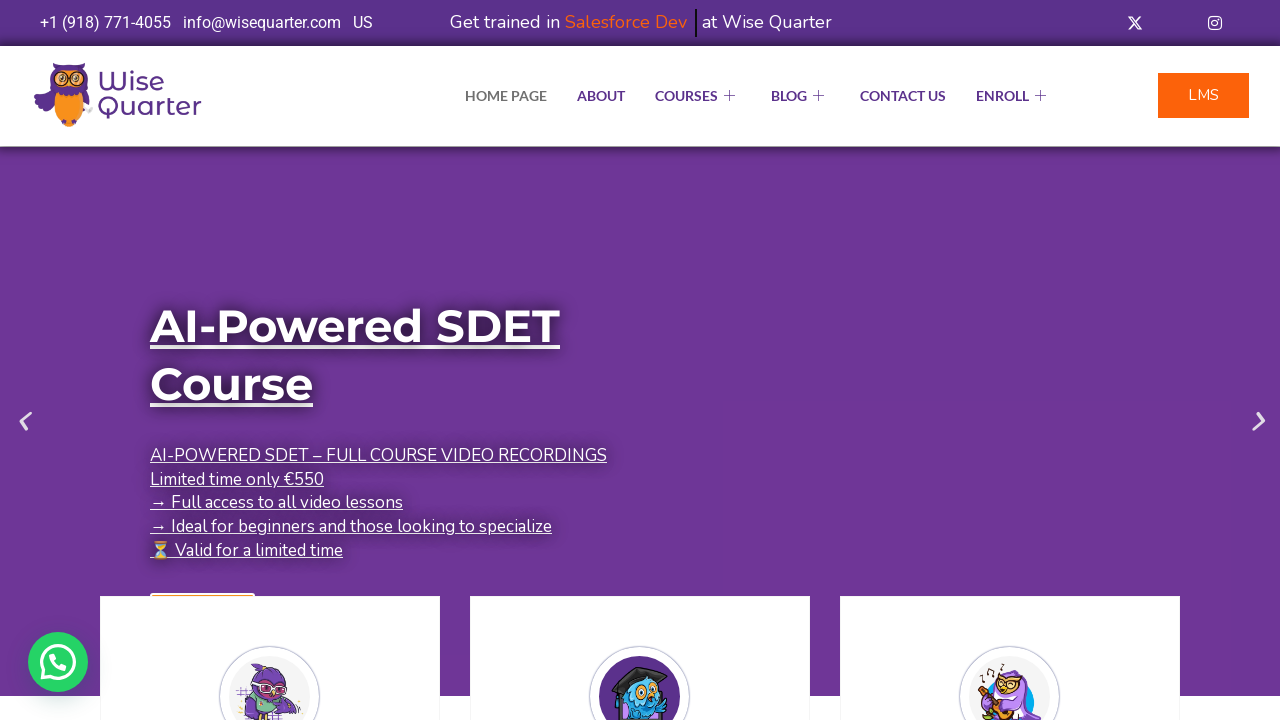

Navigated to WiseQuarter homepage at https://www.wisequarter.com
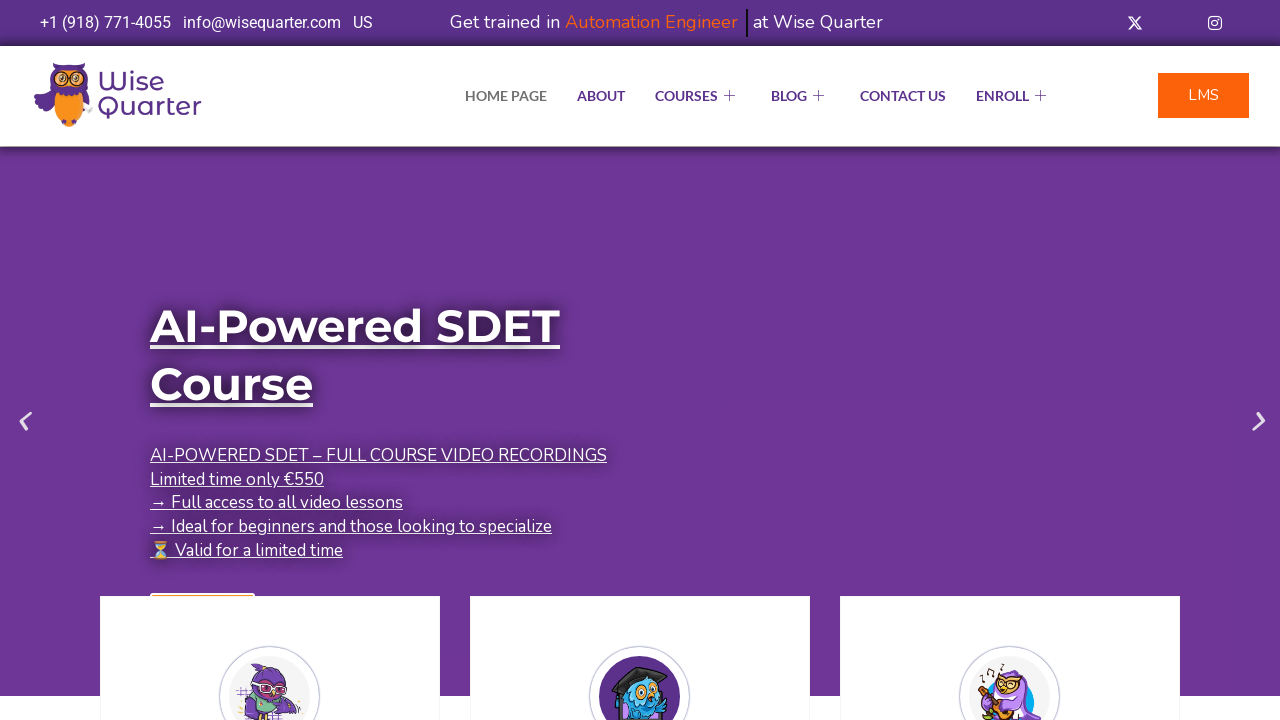

Page DOM content loaded
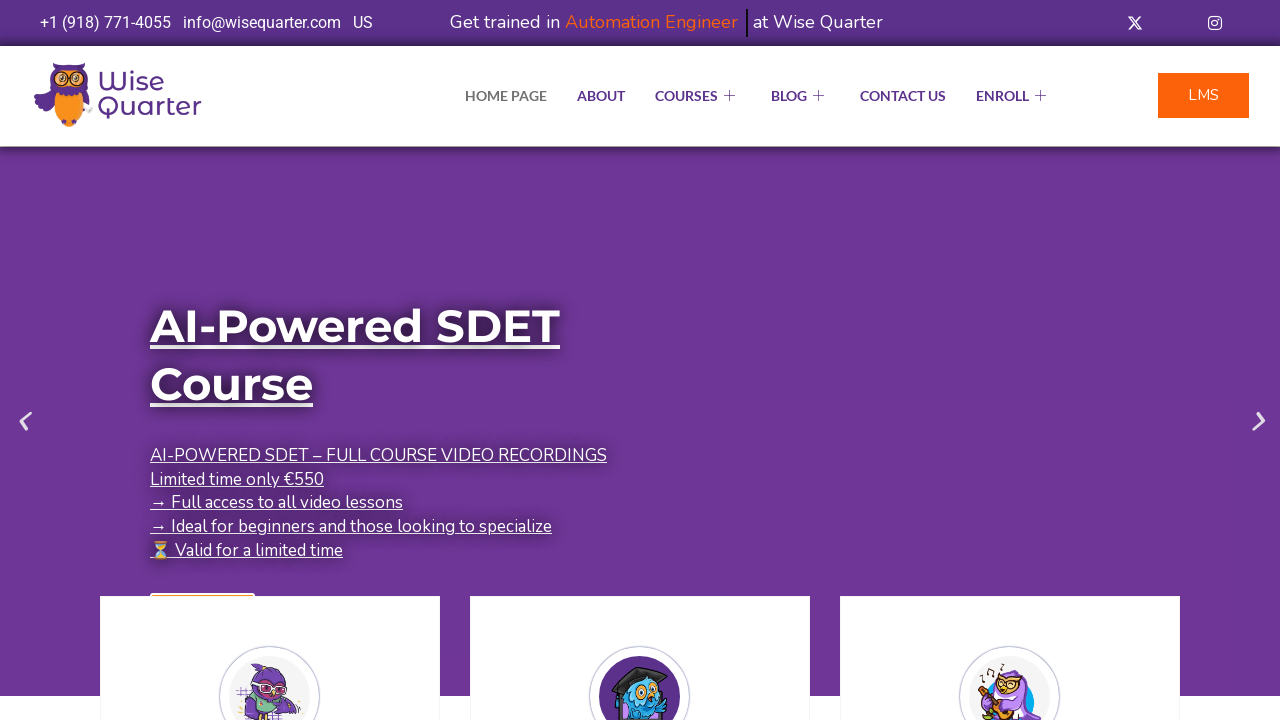

Retrieved page title: IT Bootcamp Courses, Online Classes - Wise Quarter Course
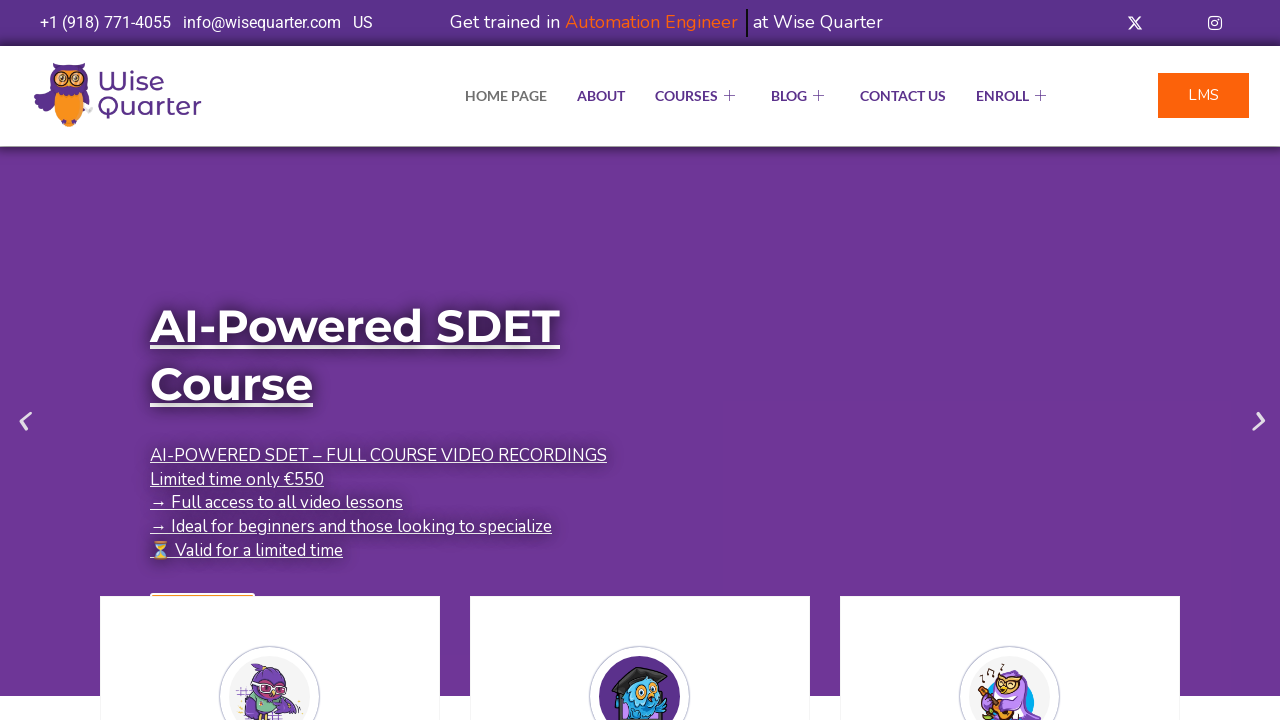

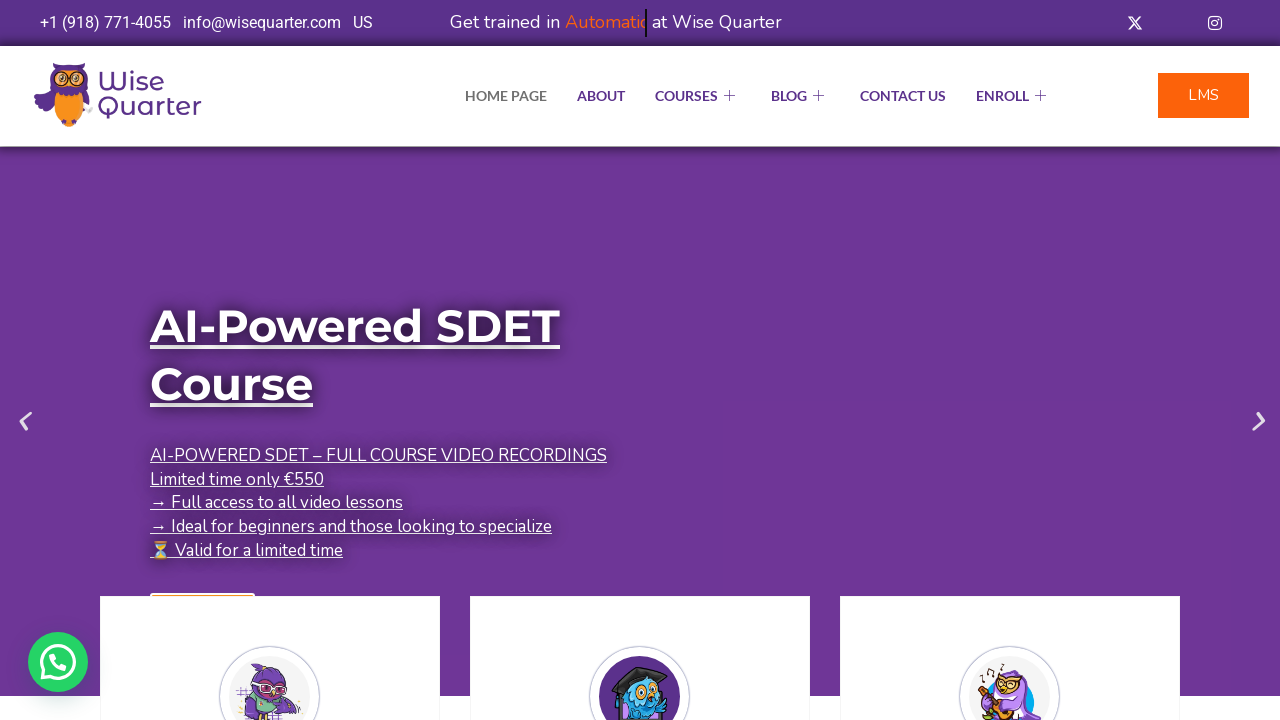